Tests dropdown selection functionality on a registration form by selecting various options from Skills and Country dropdowns using different selection methods

Starting URL: https://demo.automationtesting.in/Register.html

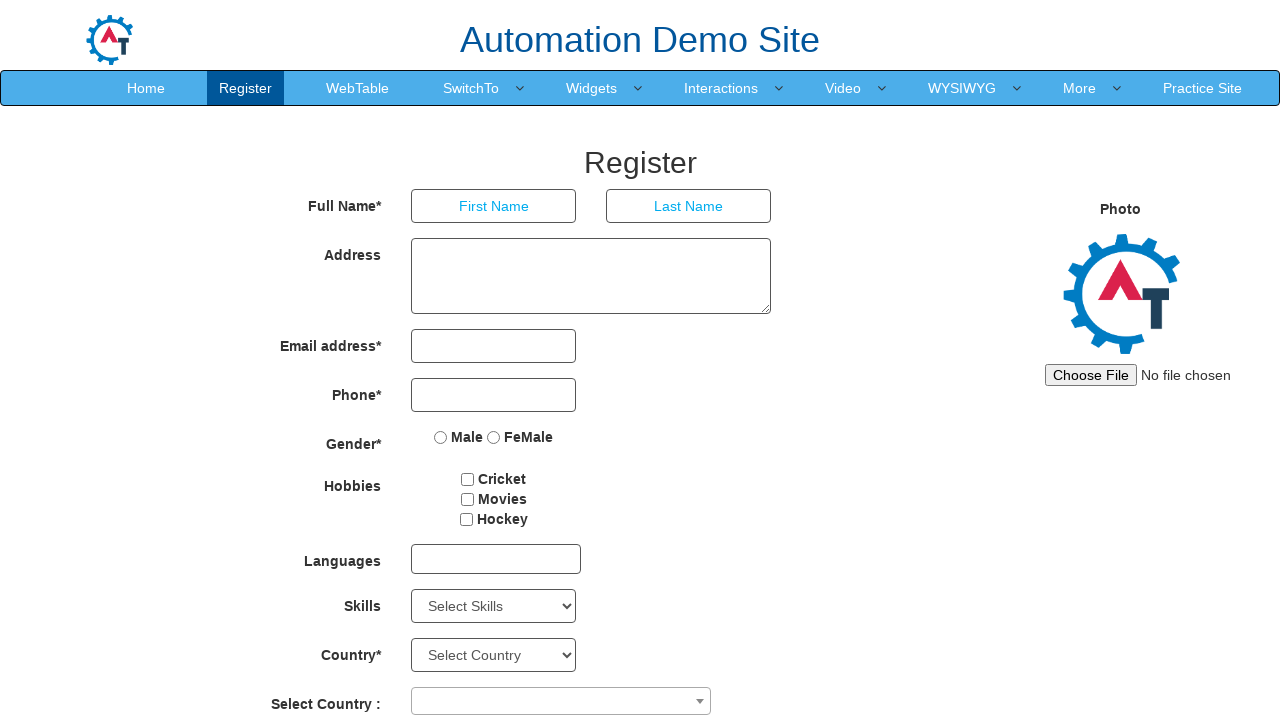

Selected 'Android' from Skills dropdown on #Skills
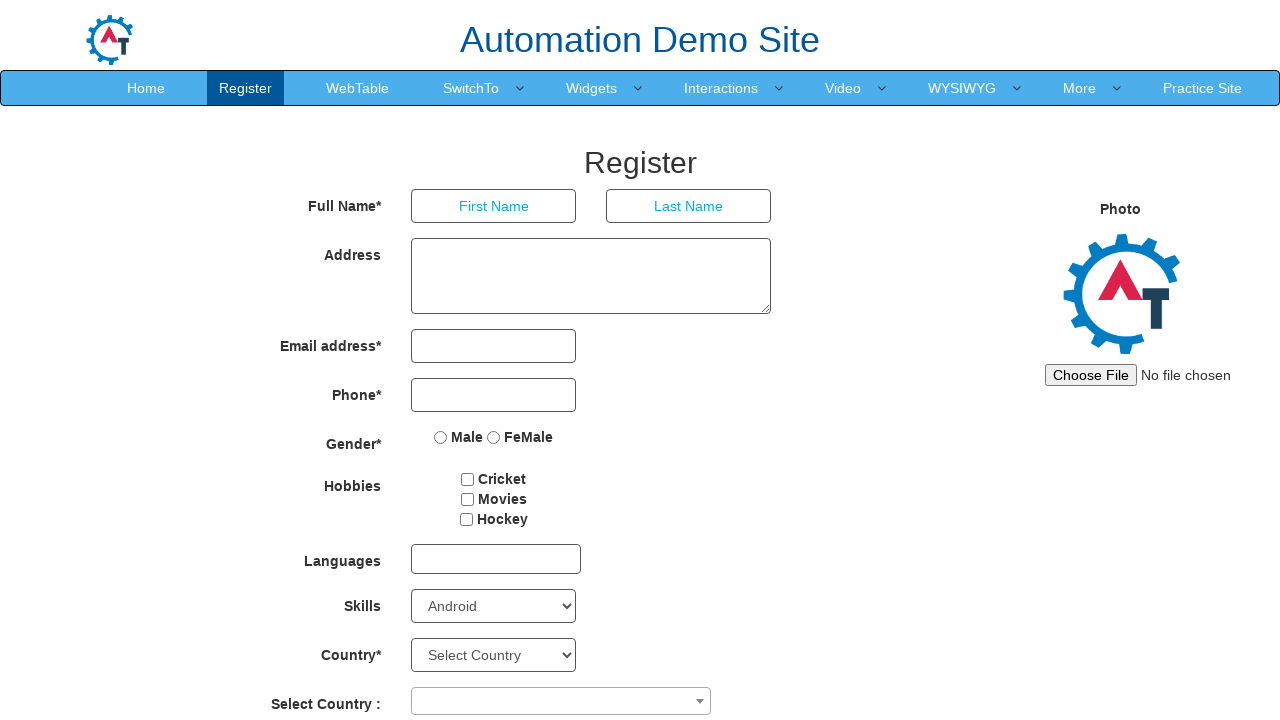

Scrolled to Country dropdown
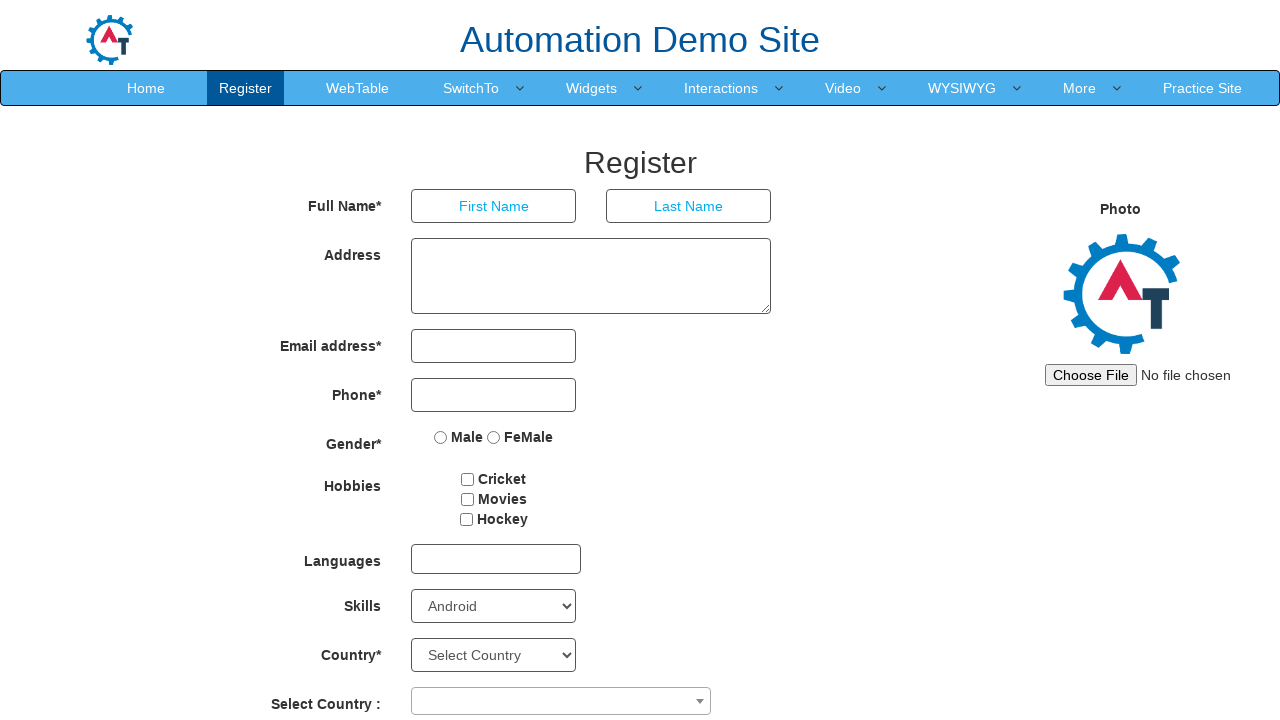

Selected 'India' from Country dropdown by label on #country
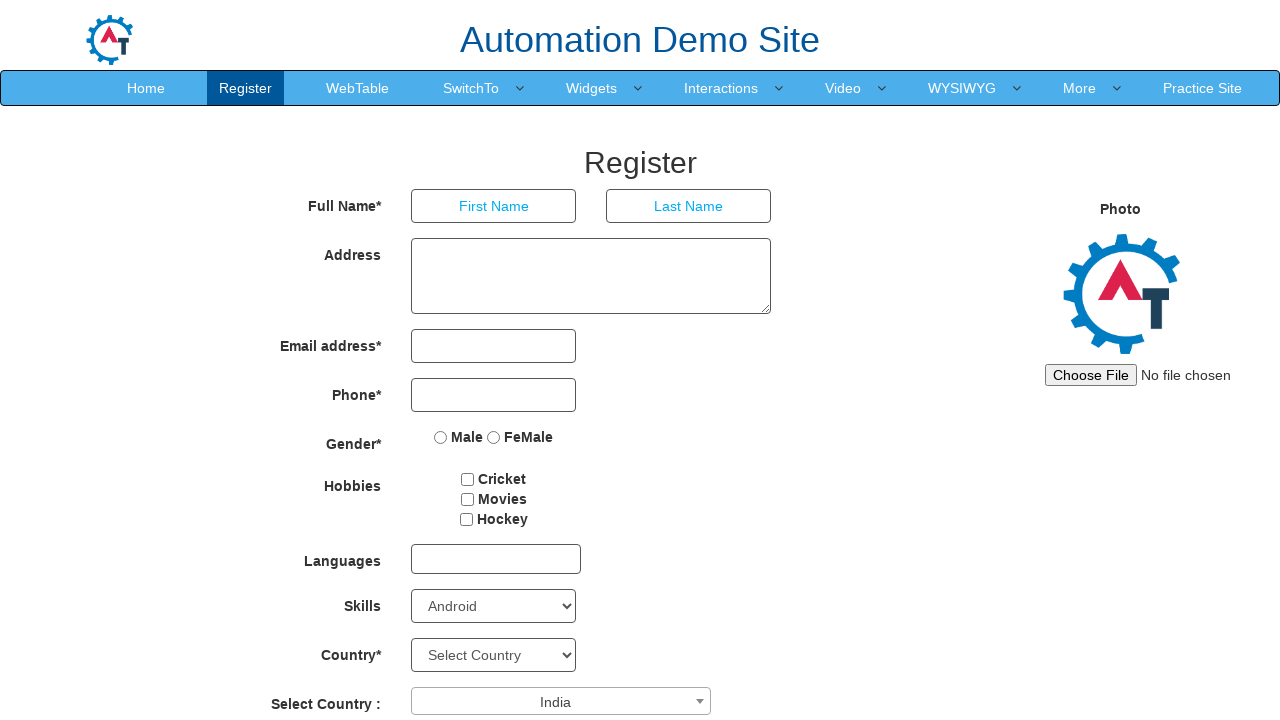

Selected country by index 4 (5th option) from Country dropdown on #country
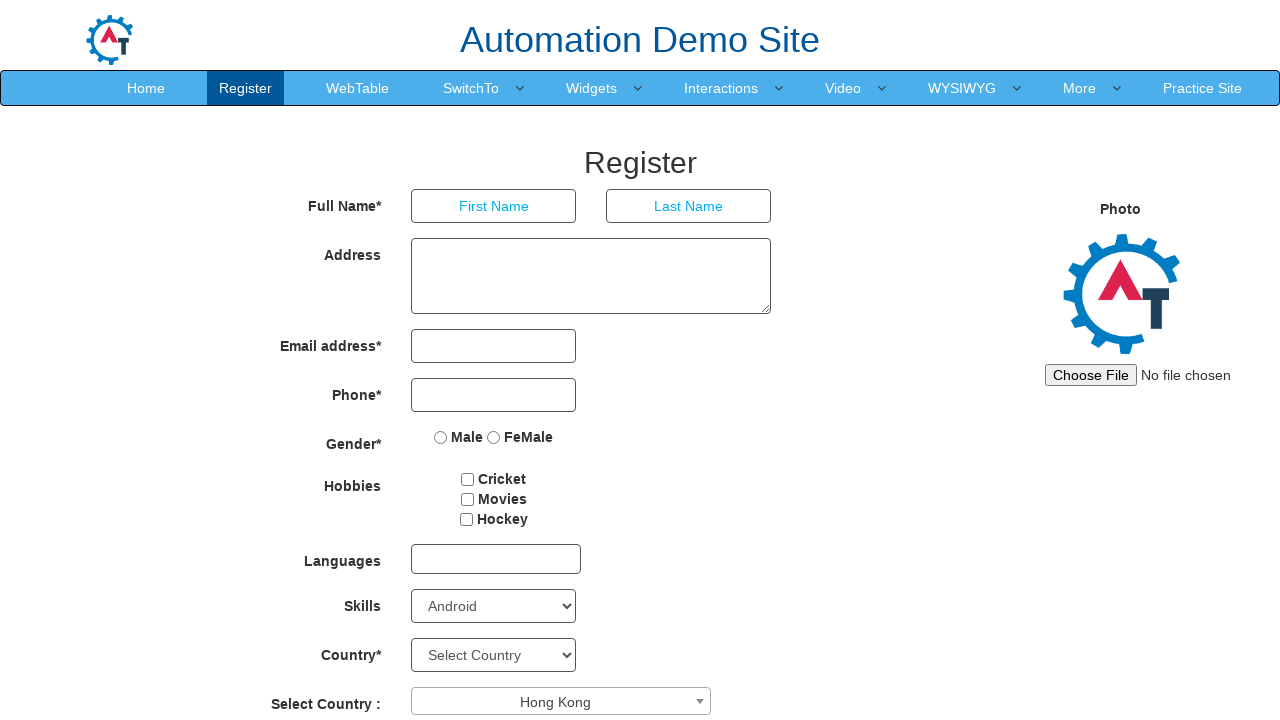

Selected 'Australia' from Country dropdown by value on #country
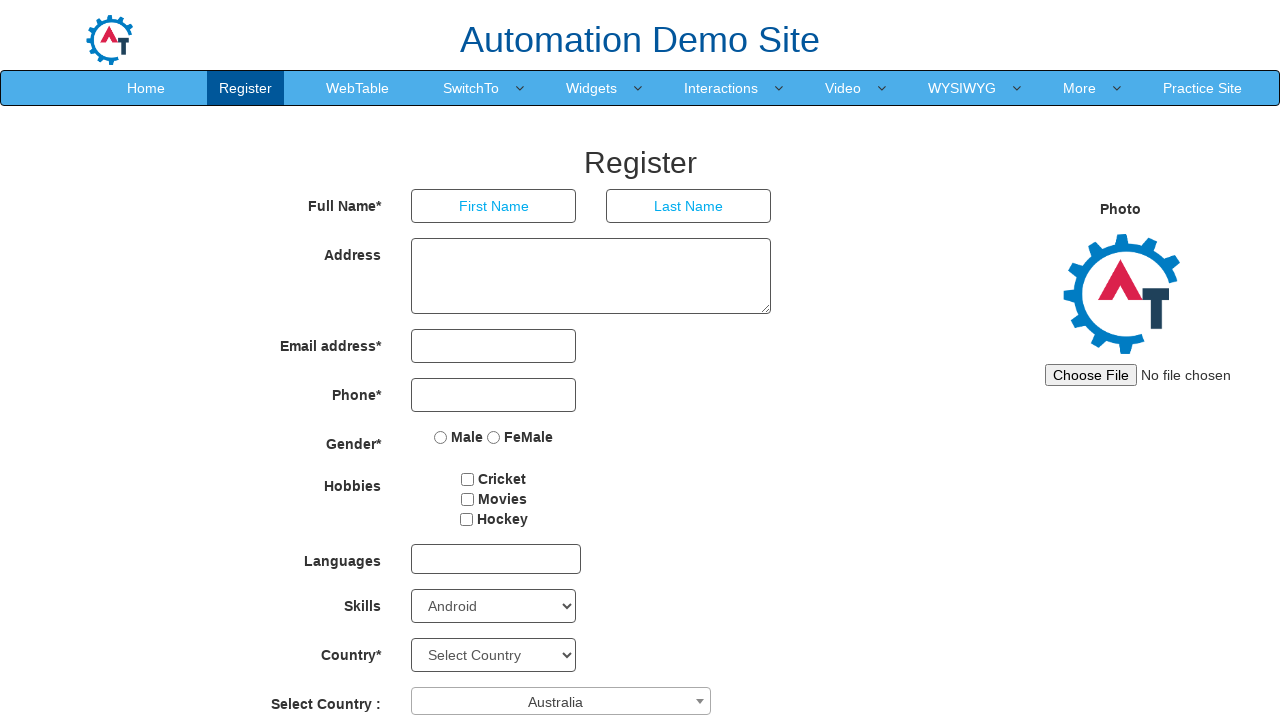

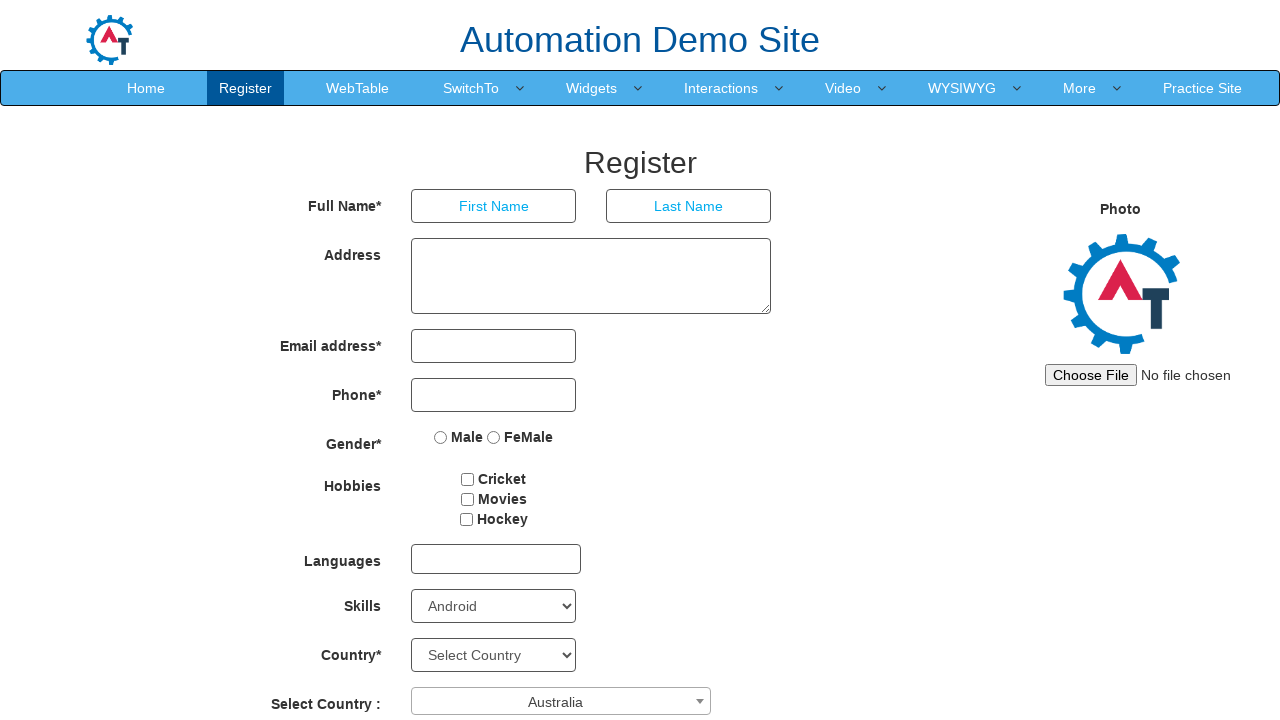